Tests the Selenium homepage by navigating to it, locating the body element to verify the page loaded, and maximizing the browser window.

Starting URL: https://selenium.dev/

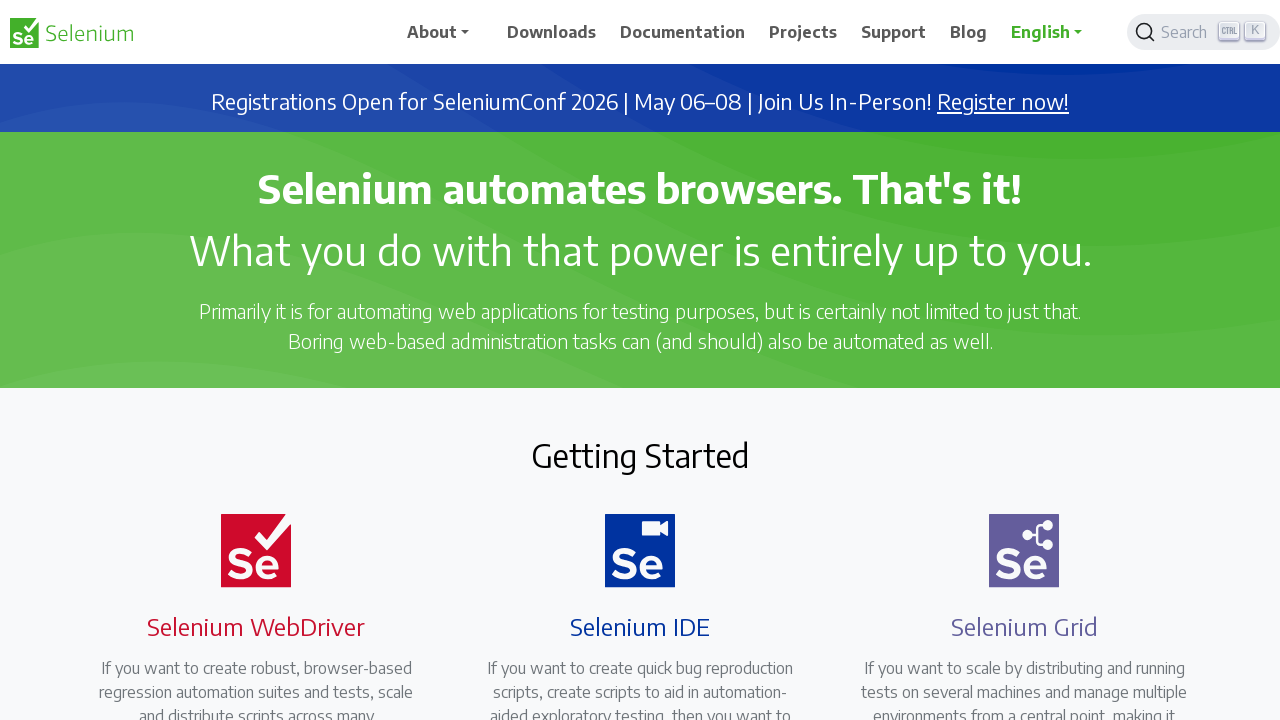

Navigated to Selenium homepage
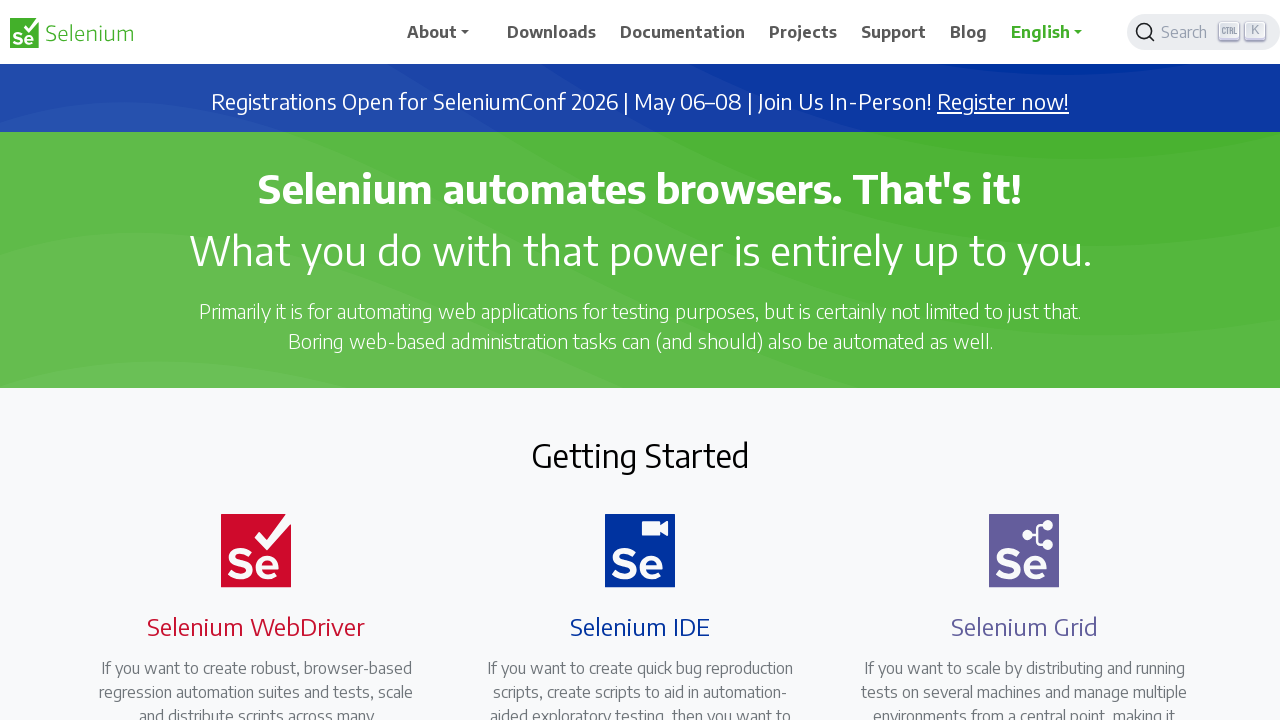

Page body element loaded and visible
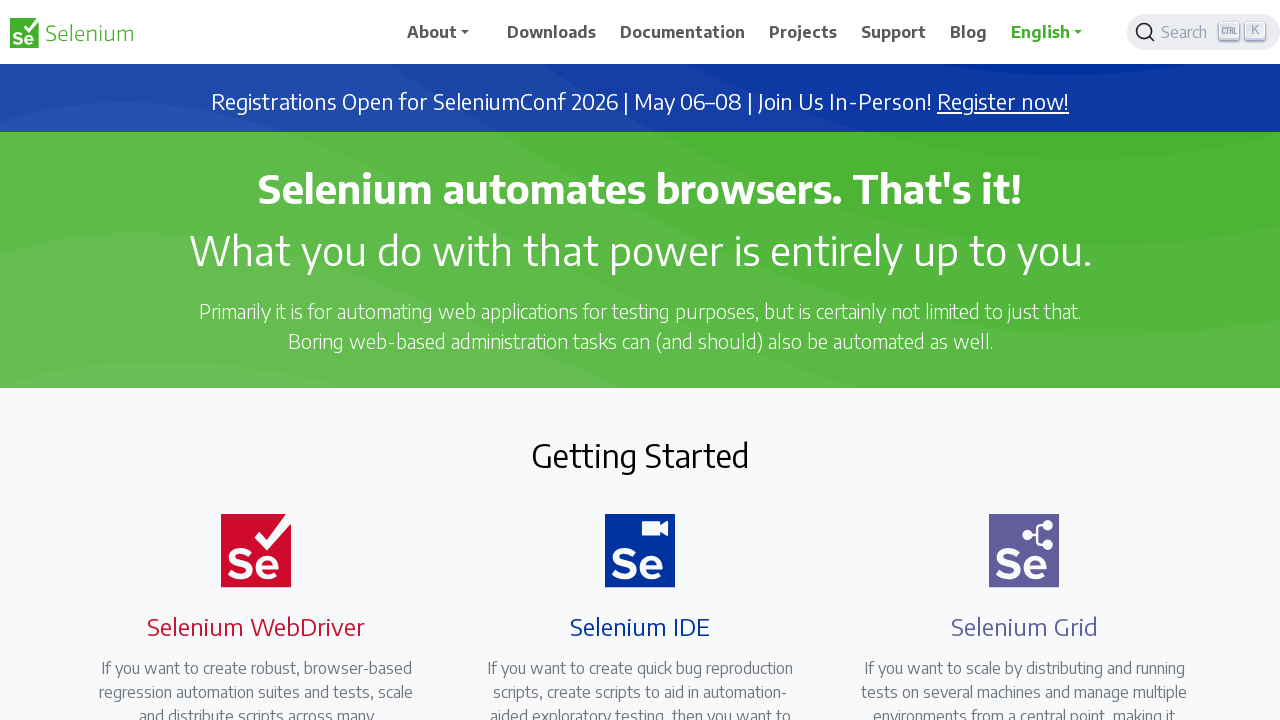

Located body element and retrieved text content
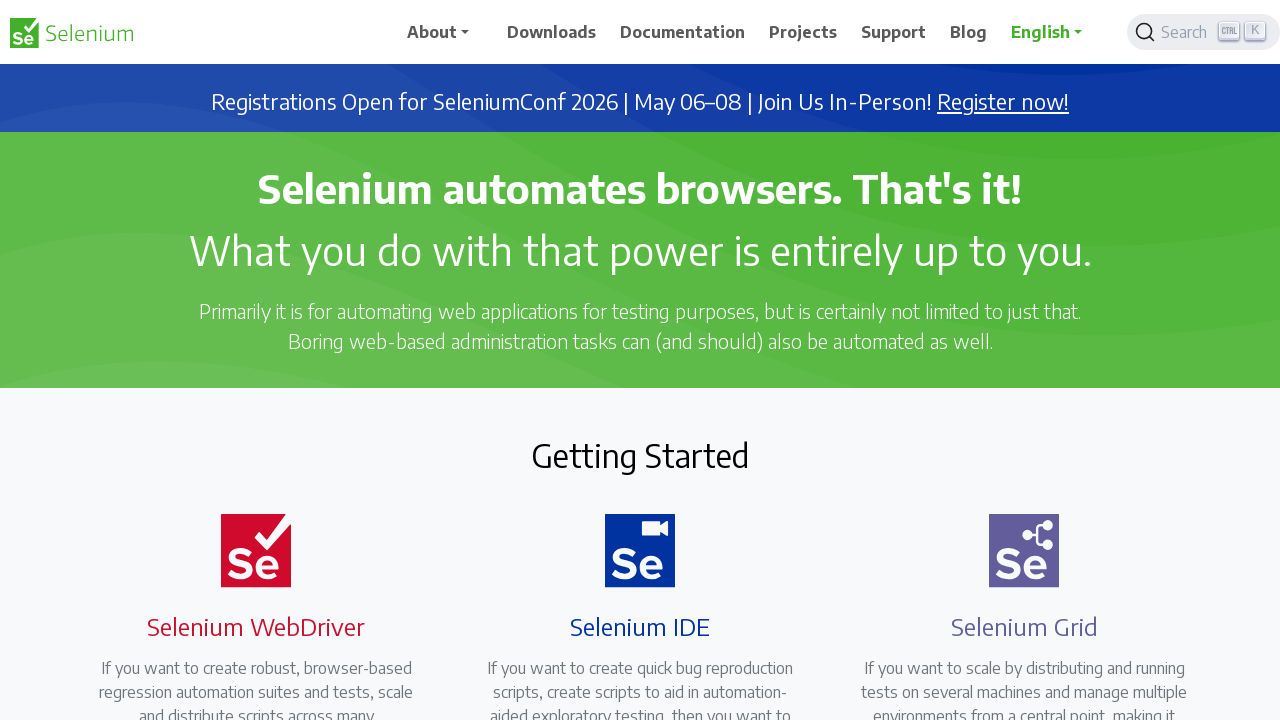

Set viewport to 1920x1080 to simulate window maximize
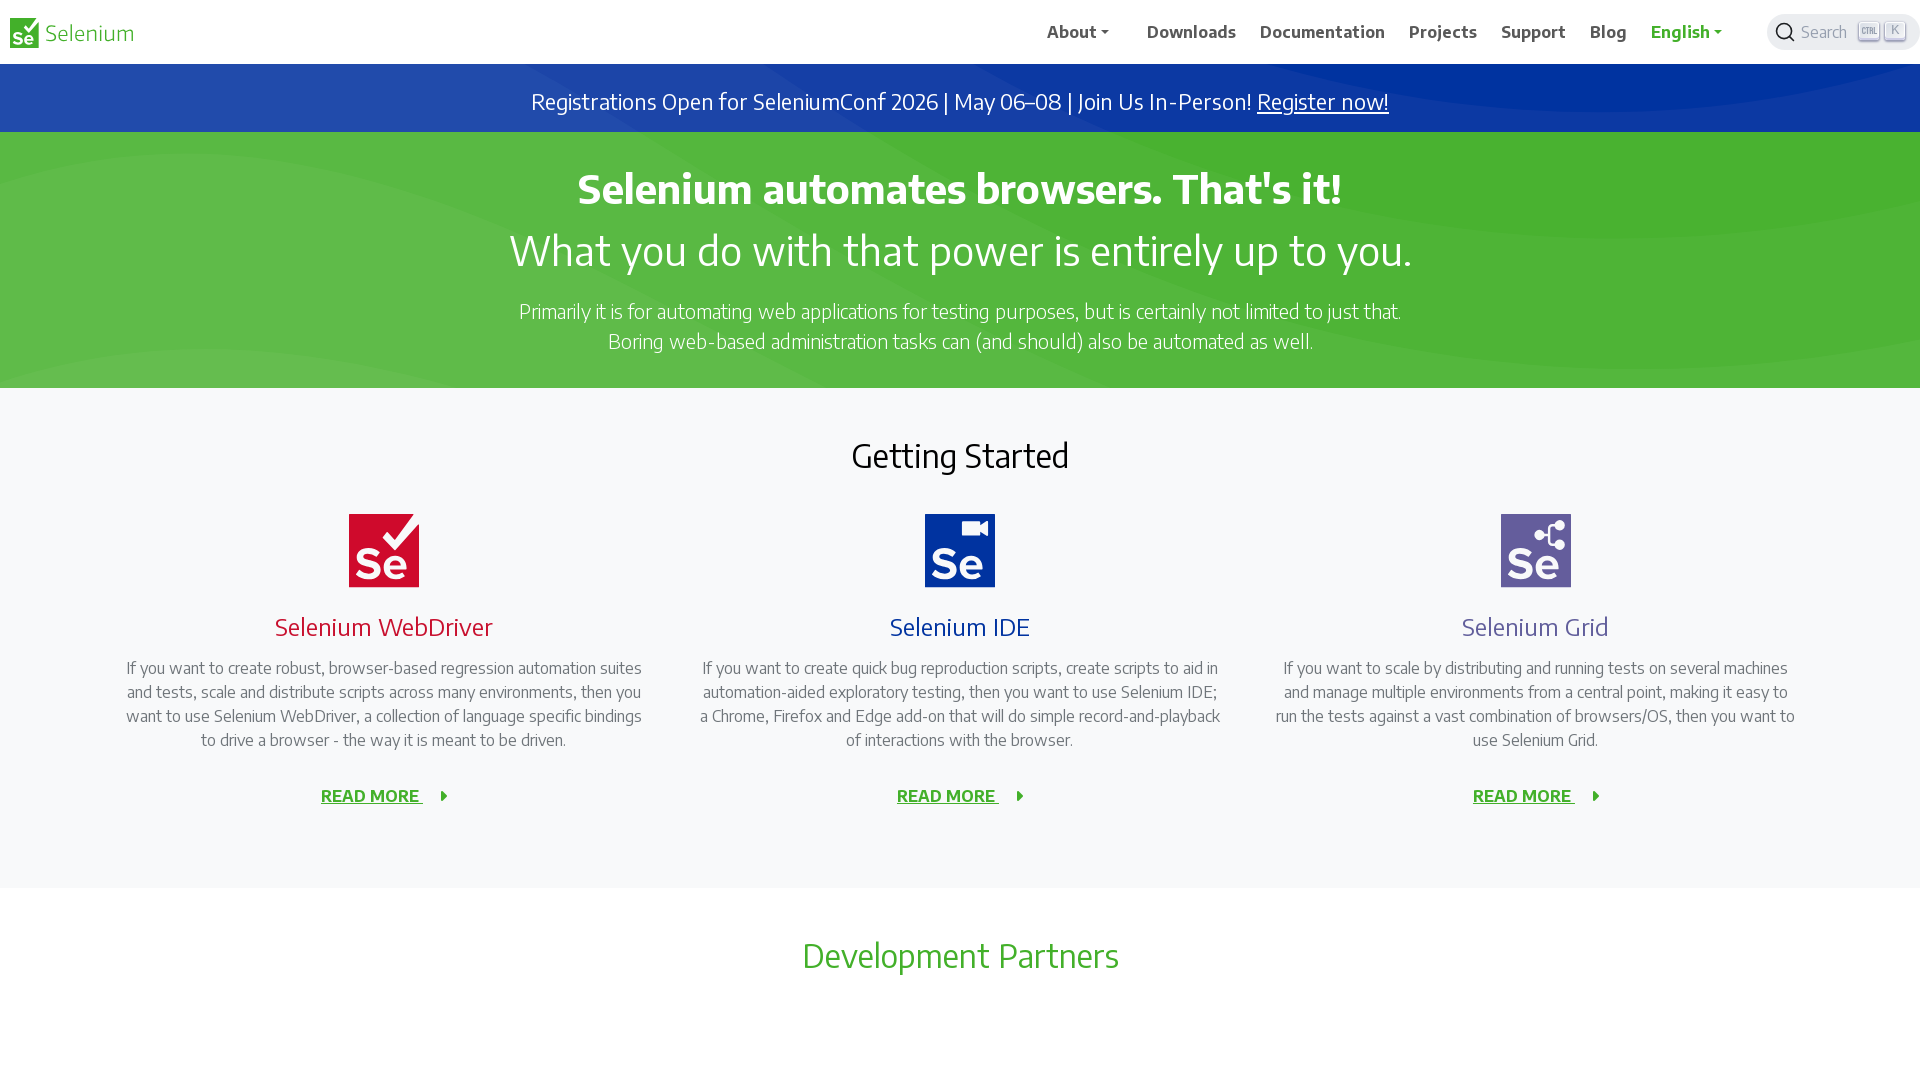

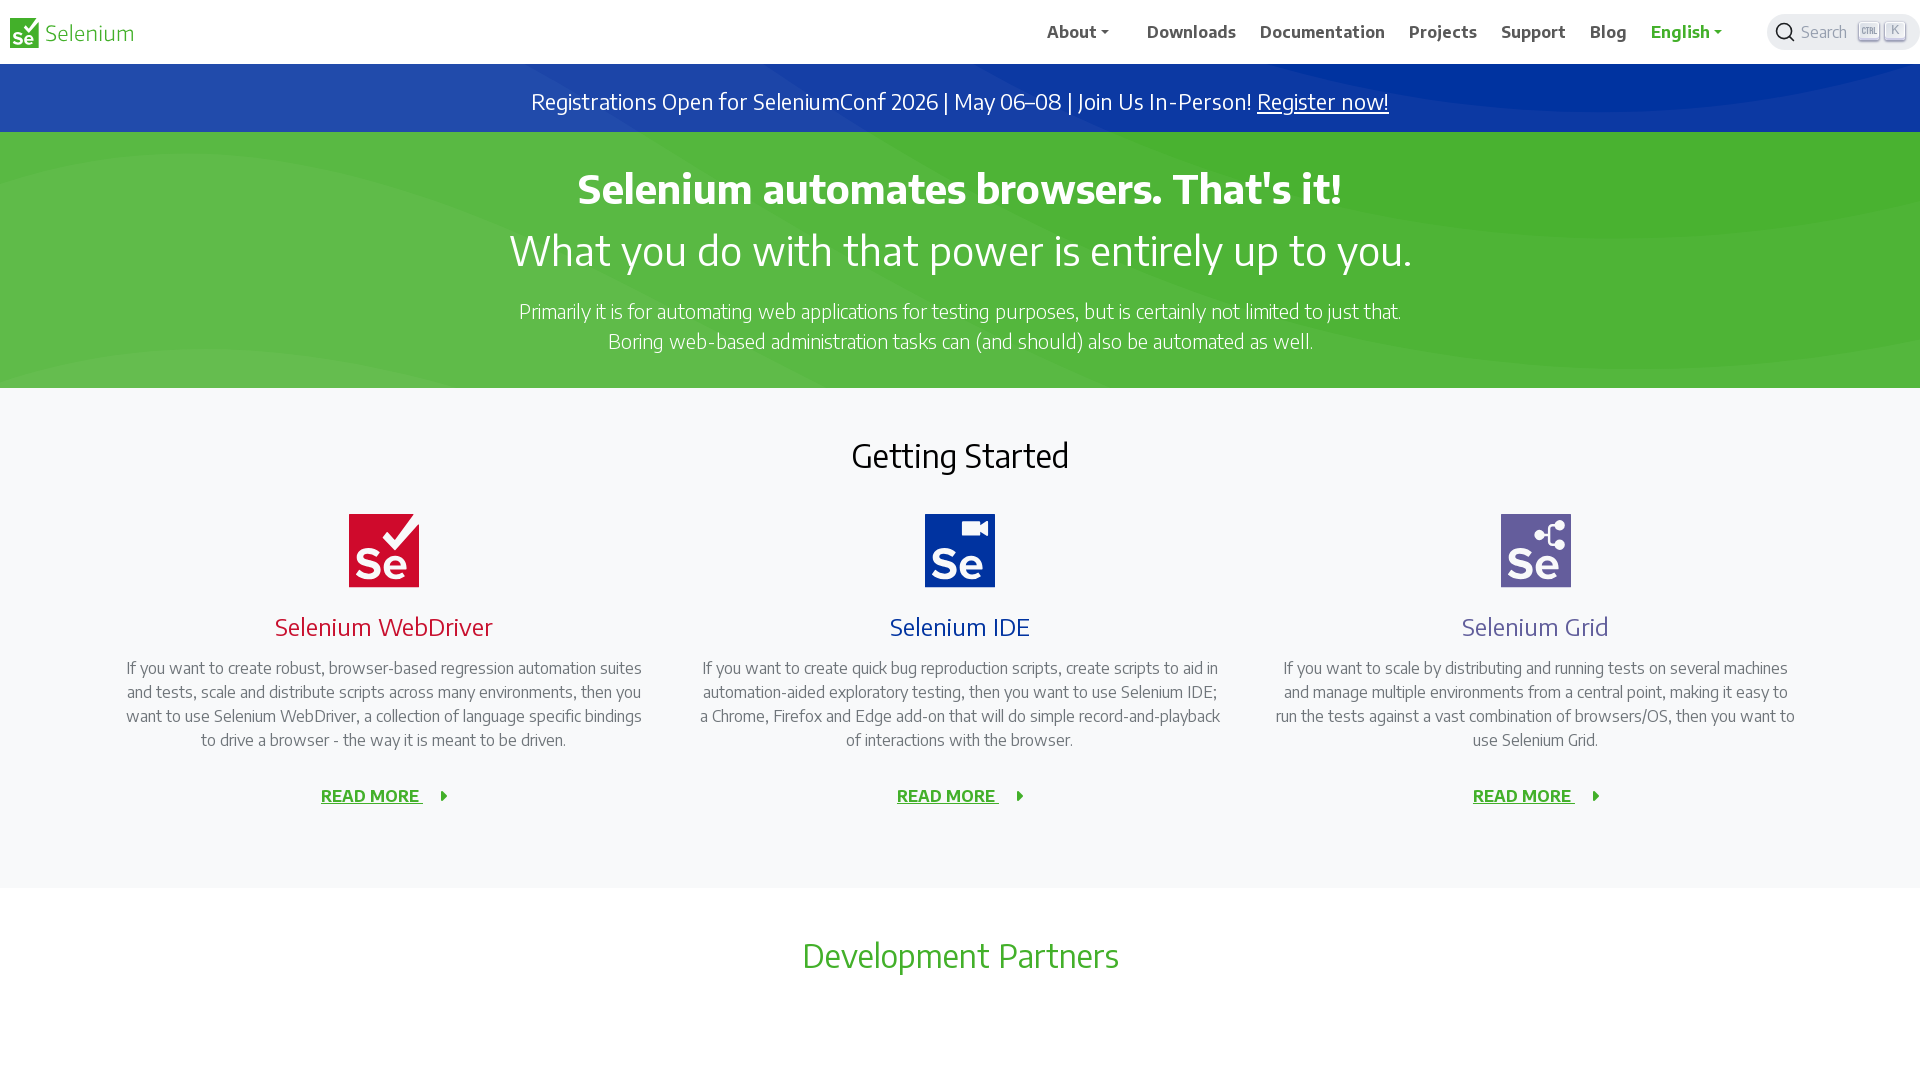